Tests the Text Box form on DemoQA by navigating to the Elements section, filling out the form fields (Full Name, Email, Current Address, Permanent Address), submitting the form, and verifying the output is displayed.

Starting URL: https://demoqa.com/

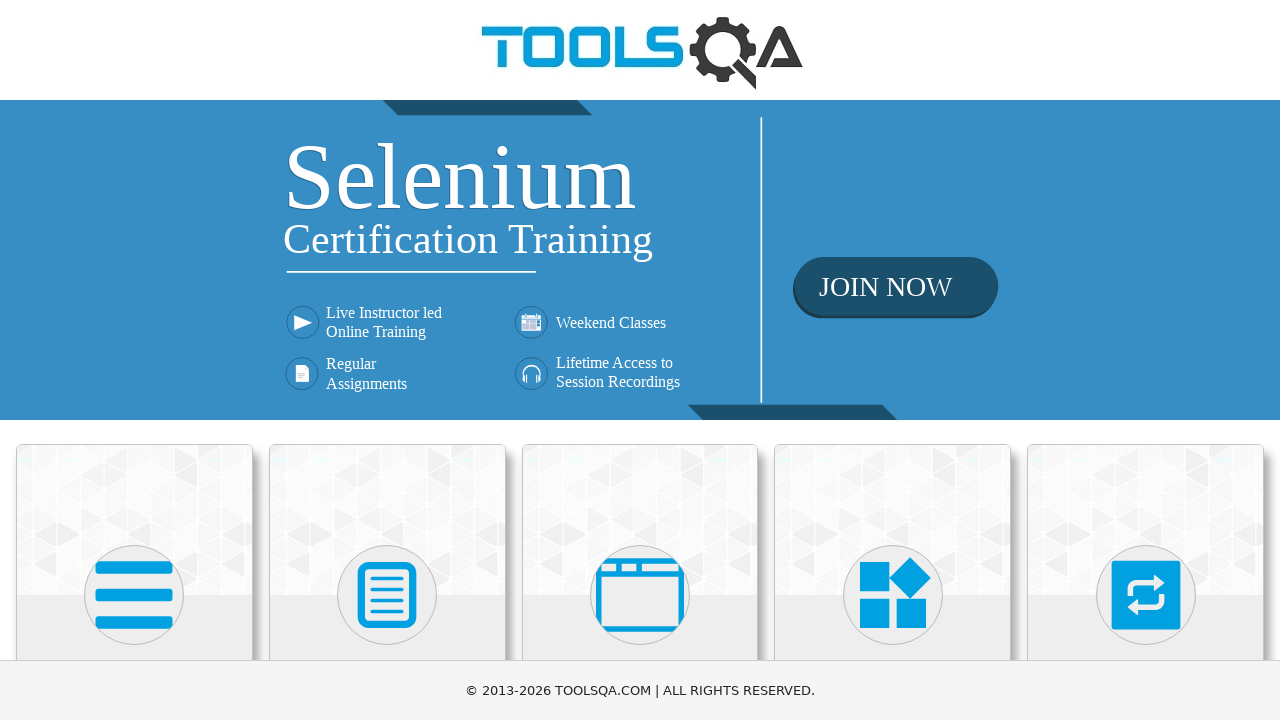

Clicked on Elements menu option at (134, 360) on text=Elements
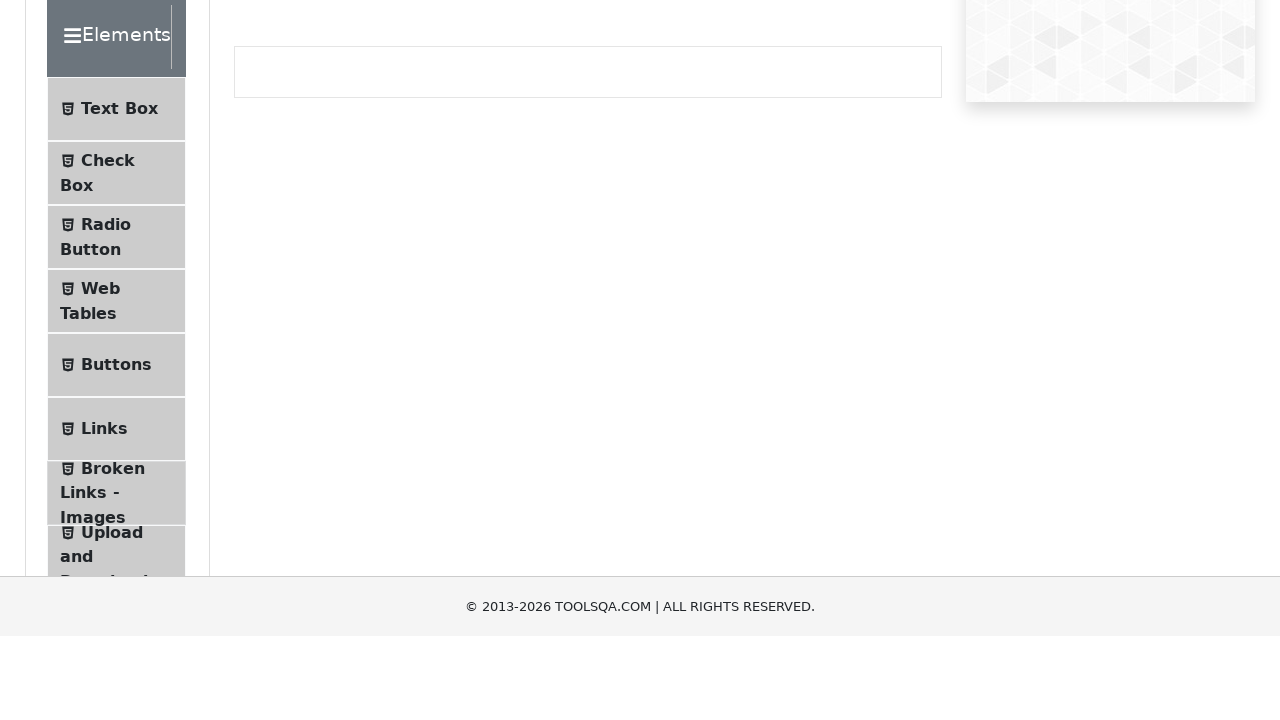

Clicked on Text Box option from Elements menu at (119, 261) on text=Text Box
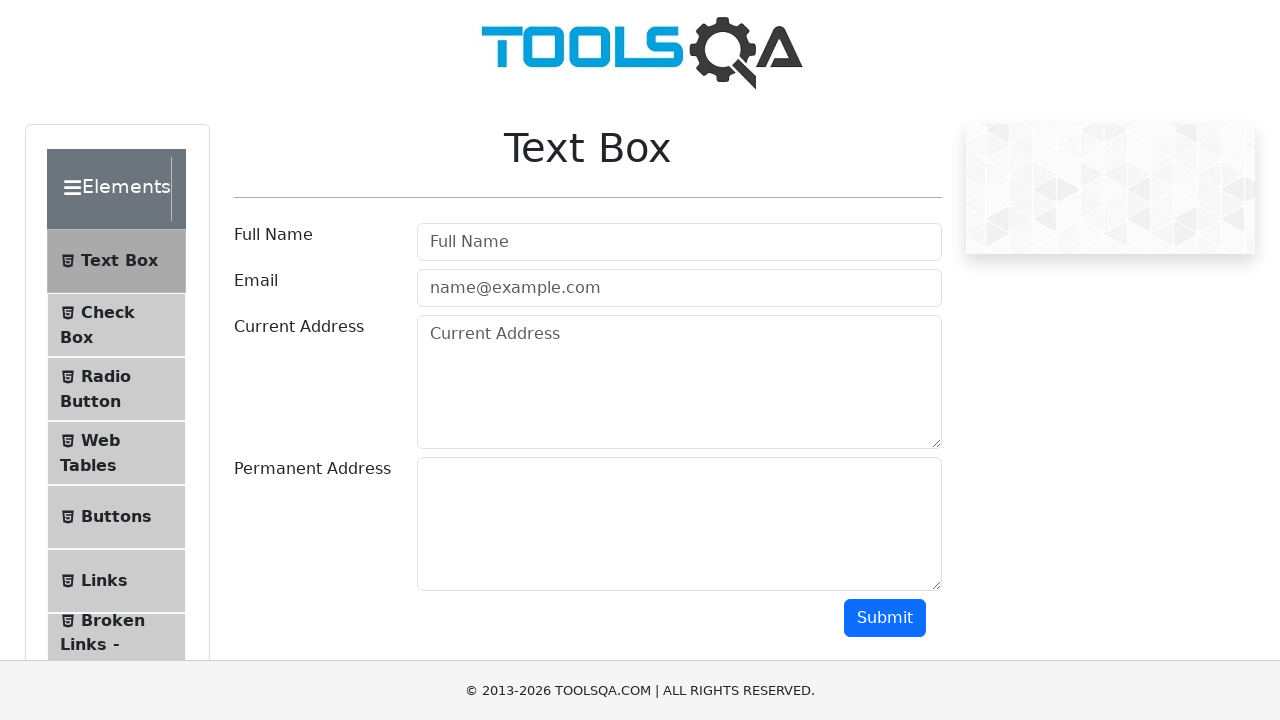

Filled Full Name field with 'John Doe' on #userName
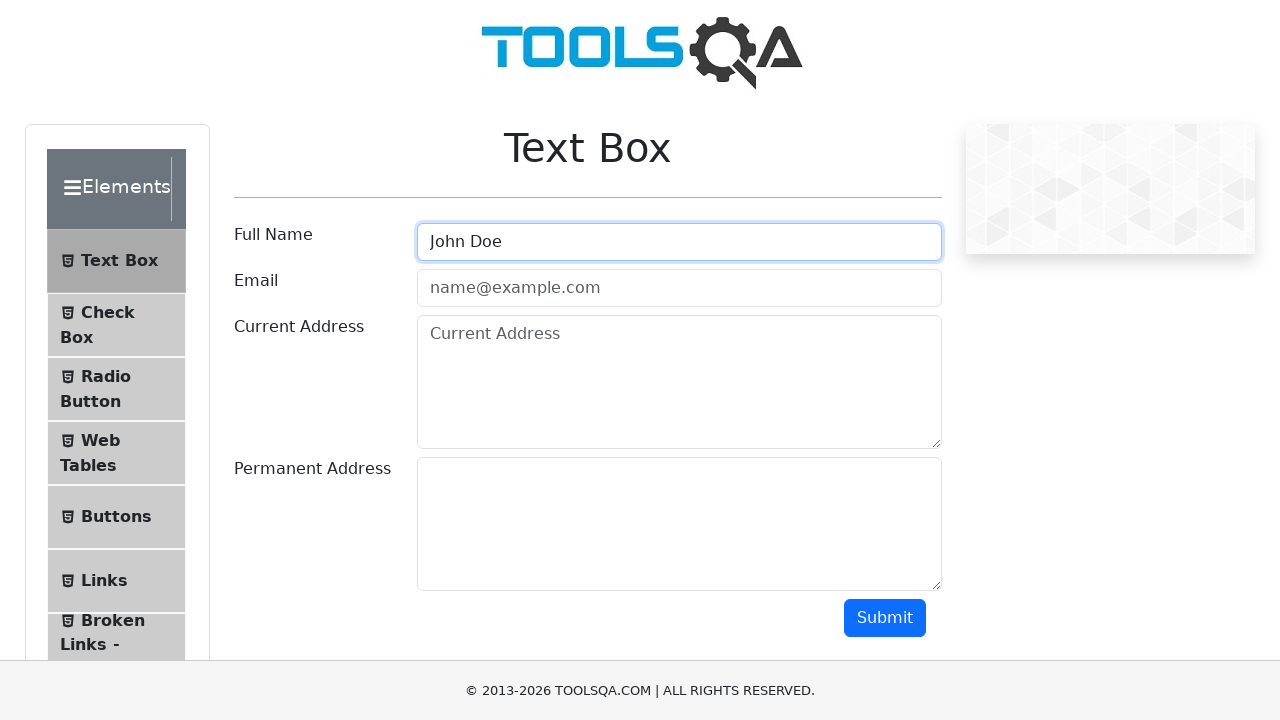

Filled Email field with 'johndoe@example.com' on #userEmail
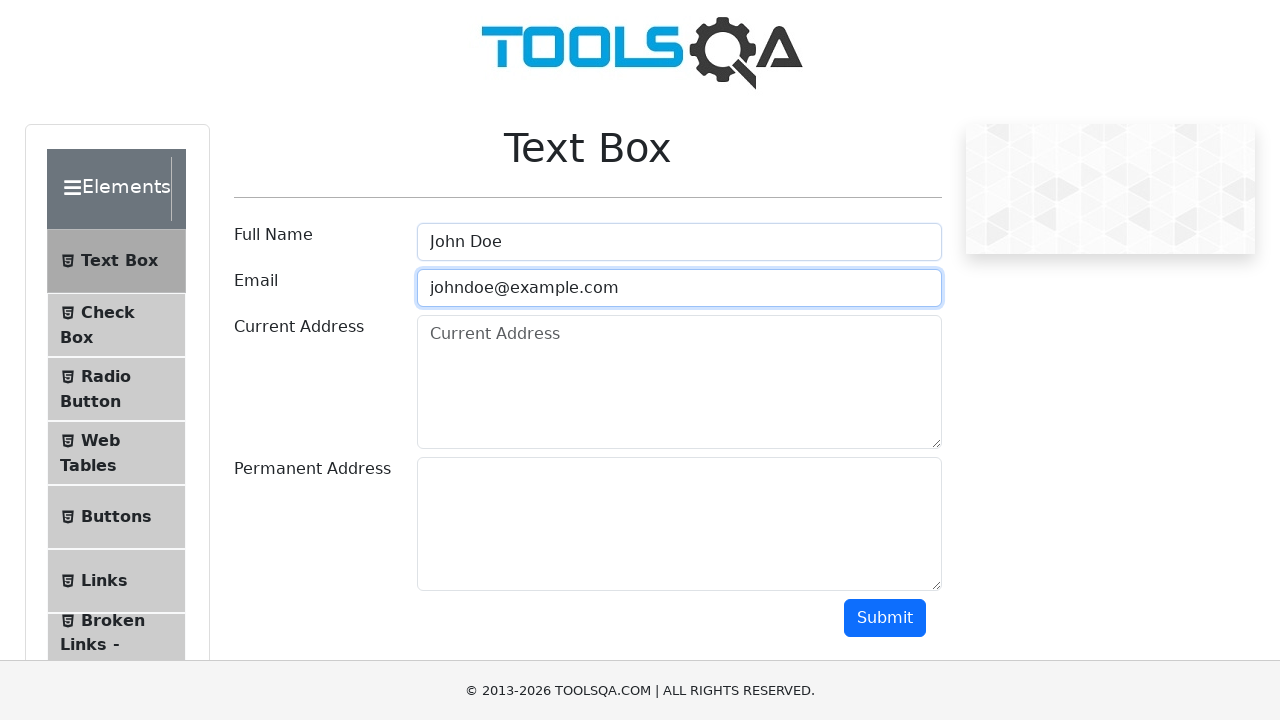

Filled Current Address field with '123 Main St, Some City, Some Country' on #currentAddress
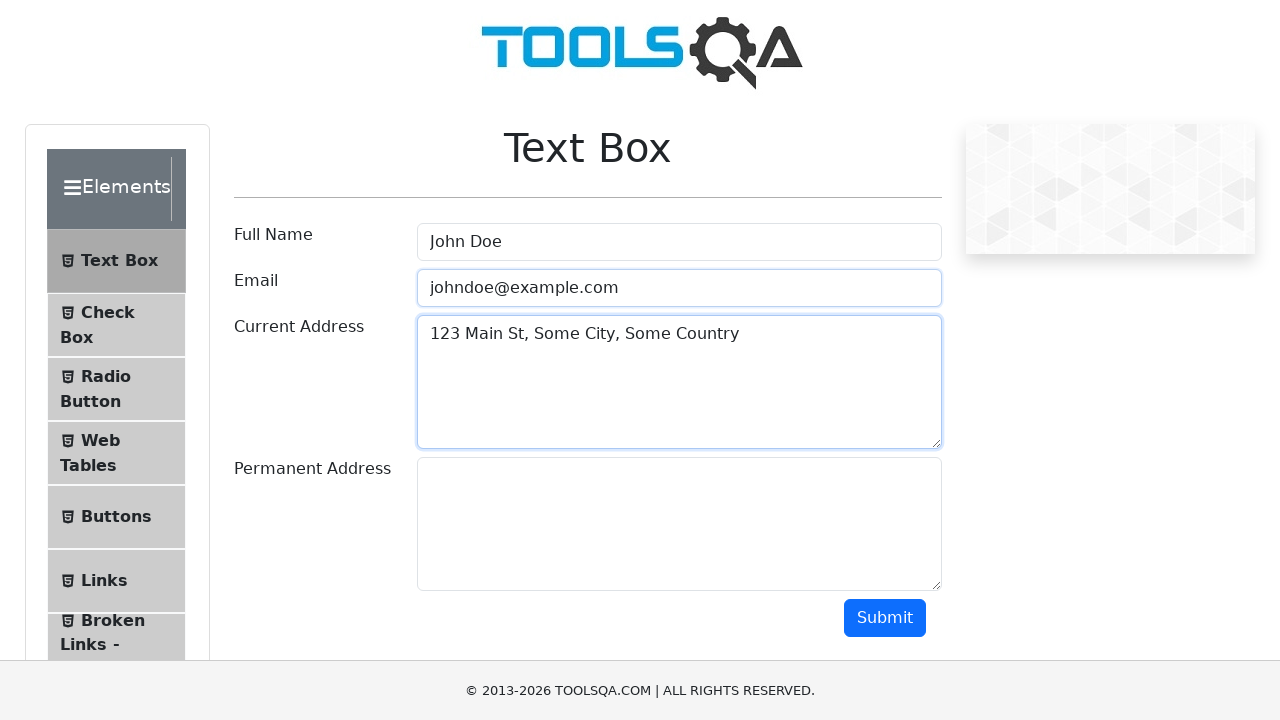

Filled Permanent Address field with '456 Another St, Another City, Another Country' on #permanentAddress
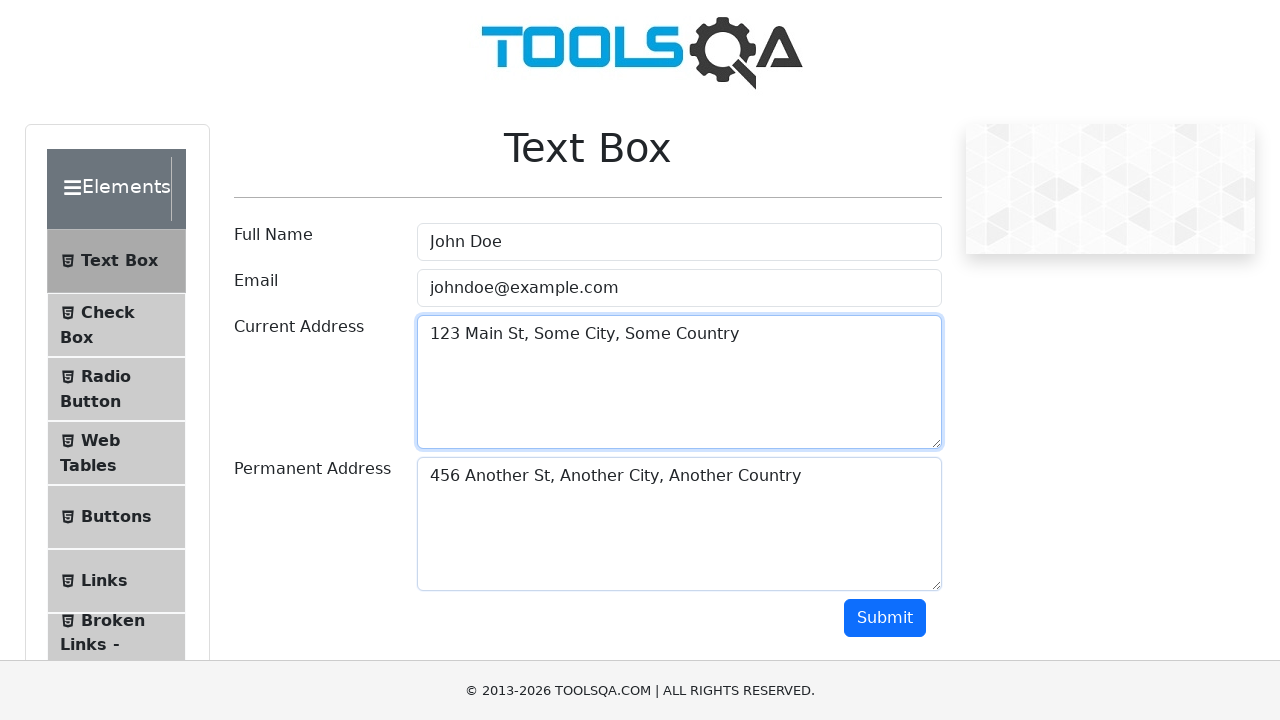

Clicked Submit button to submit the form at (885, 618) on #submit
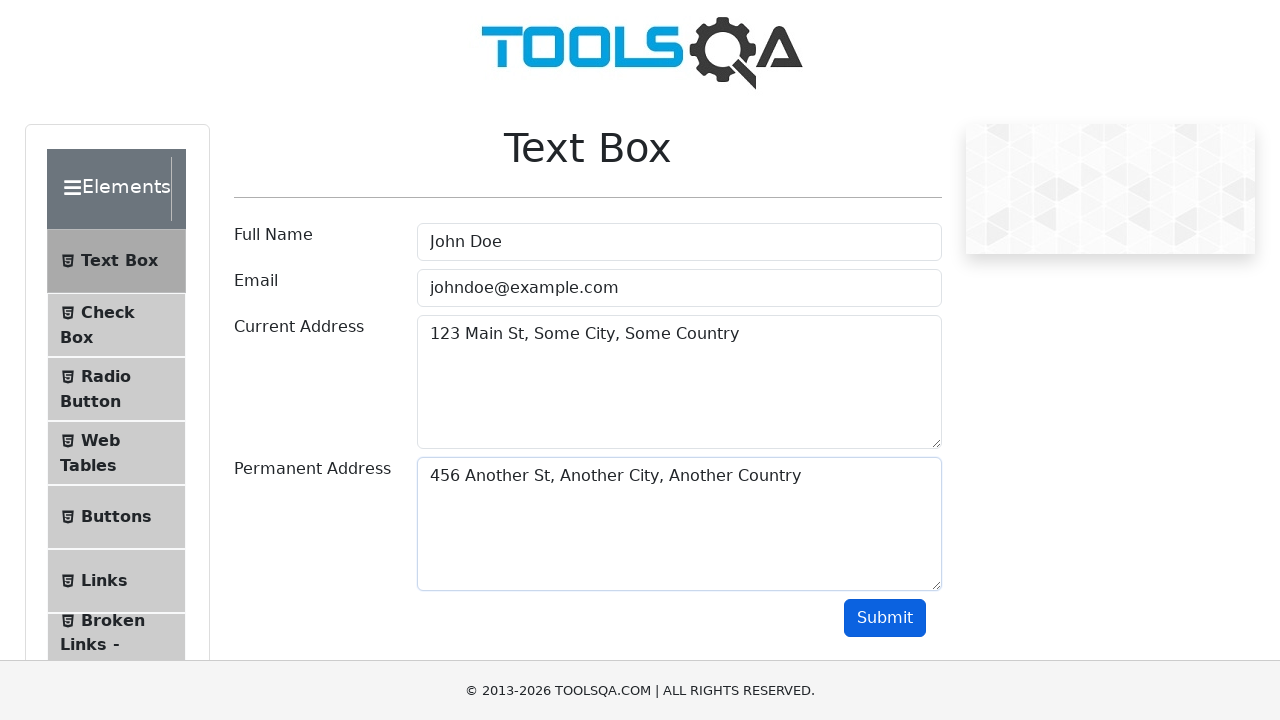

Output section with name field loaded successfully
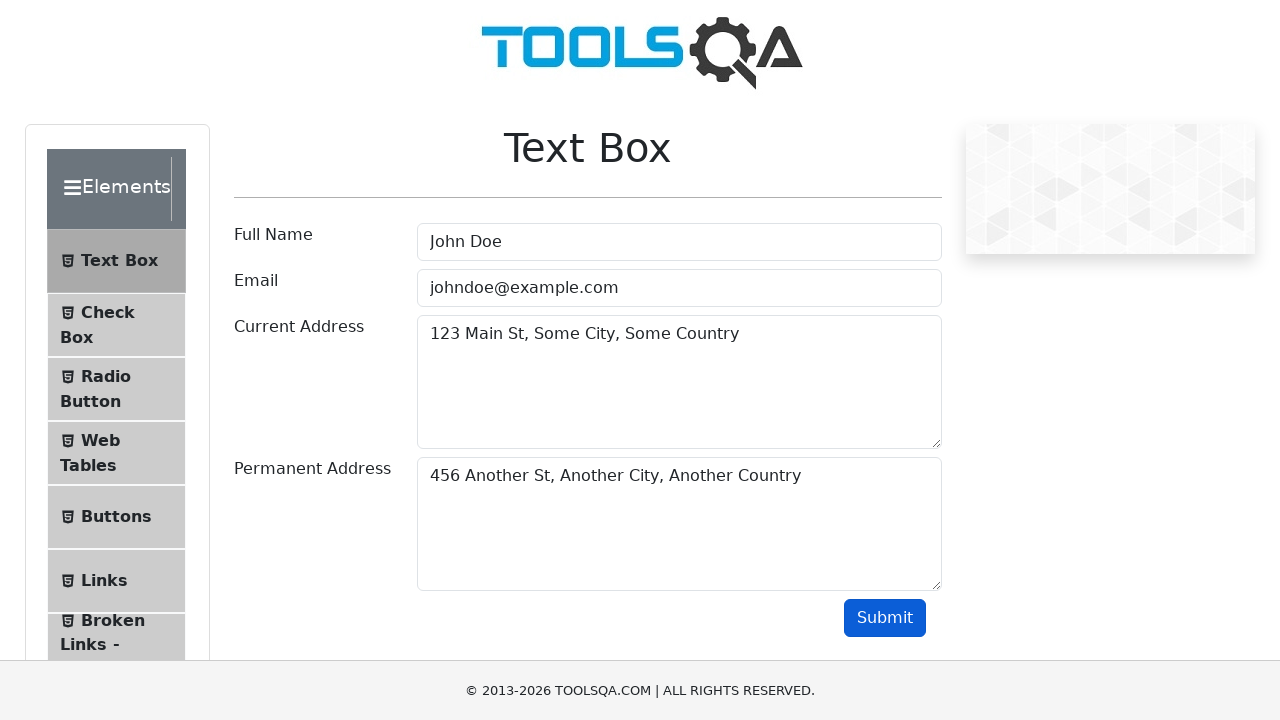

Output section with email field loaded successfully
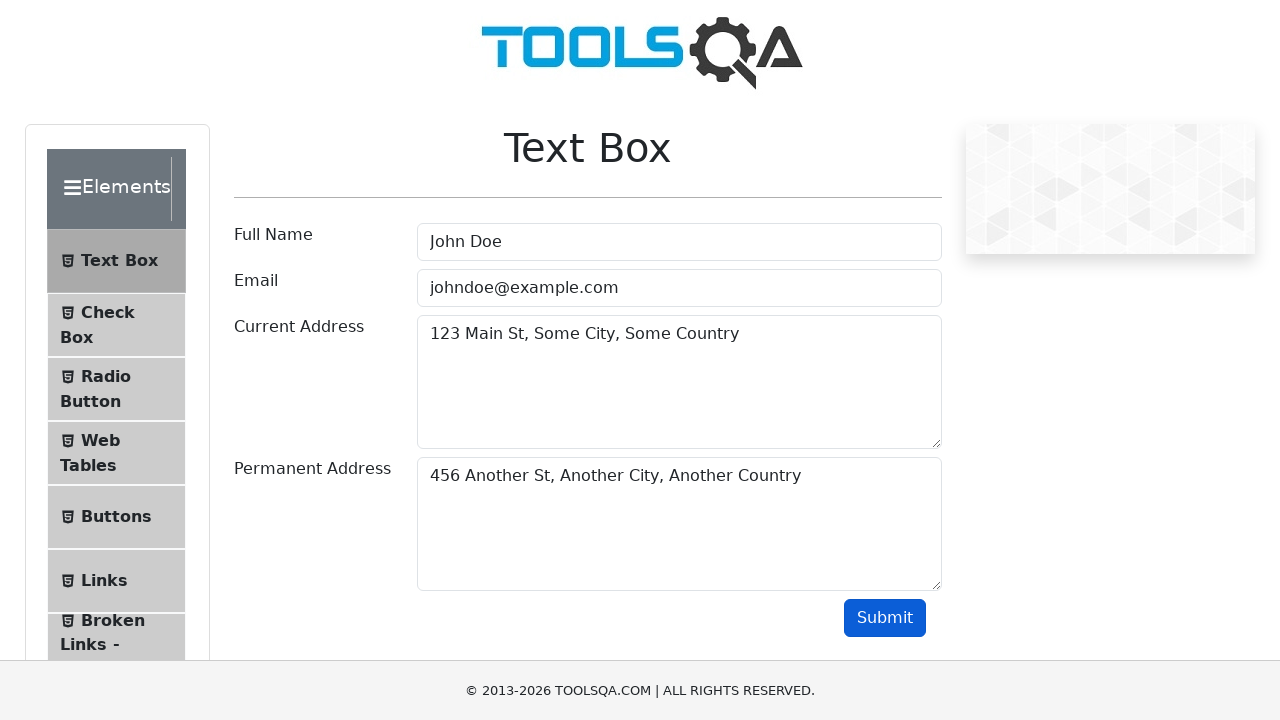

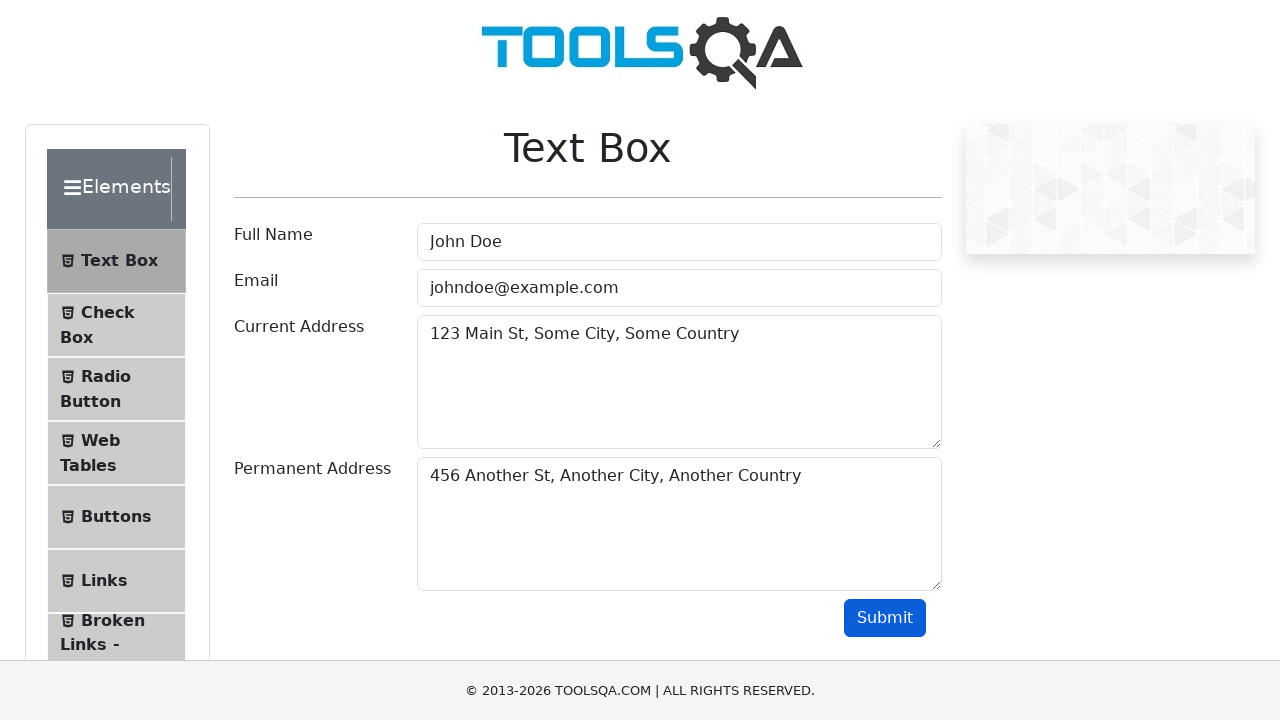